Tests toHaveClass assertion by toggling class and verifying exact class match

Starting URL: https://demoapp-sable-gamma.vercel.app/

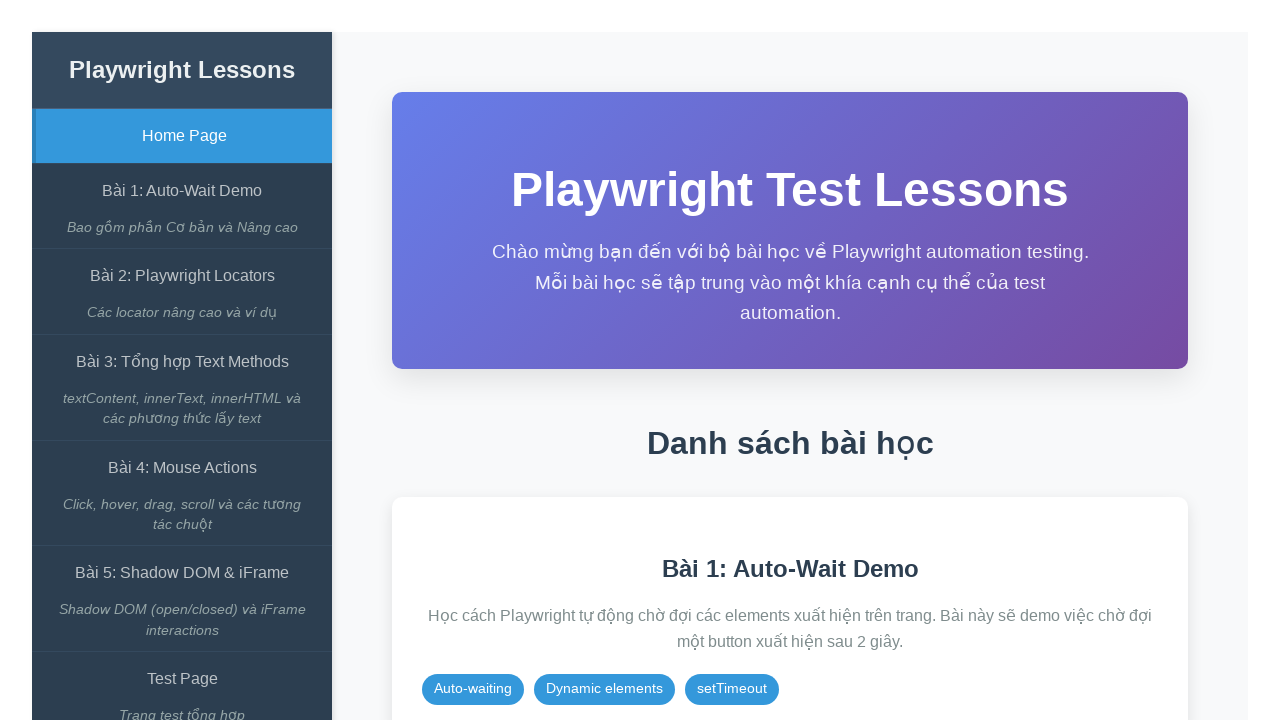

Clicked on 'Bài 1: Auto-Wait Demo' link at (182, 191) on internal:role=link[name="Bài 1: Auto-Wait Demo"i]
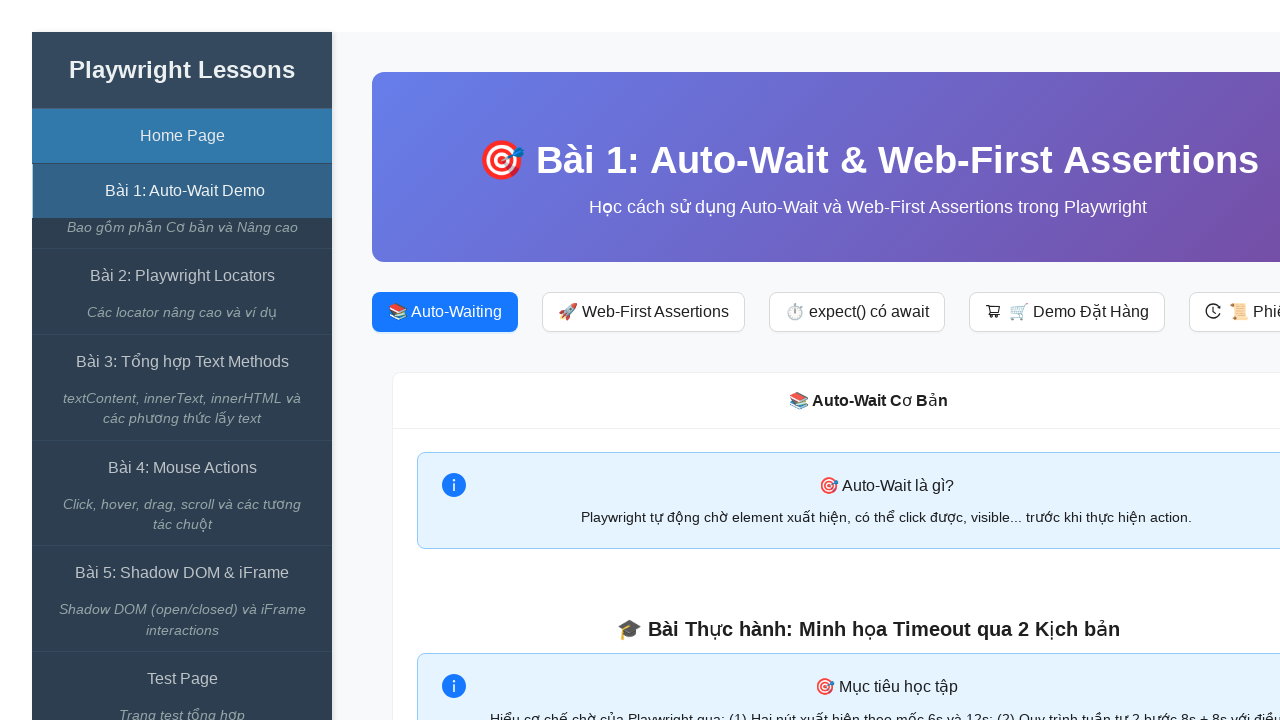

Clicked 'expect() có await' button at (857, 312) on internal:role=button[name="expect() có await"i]
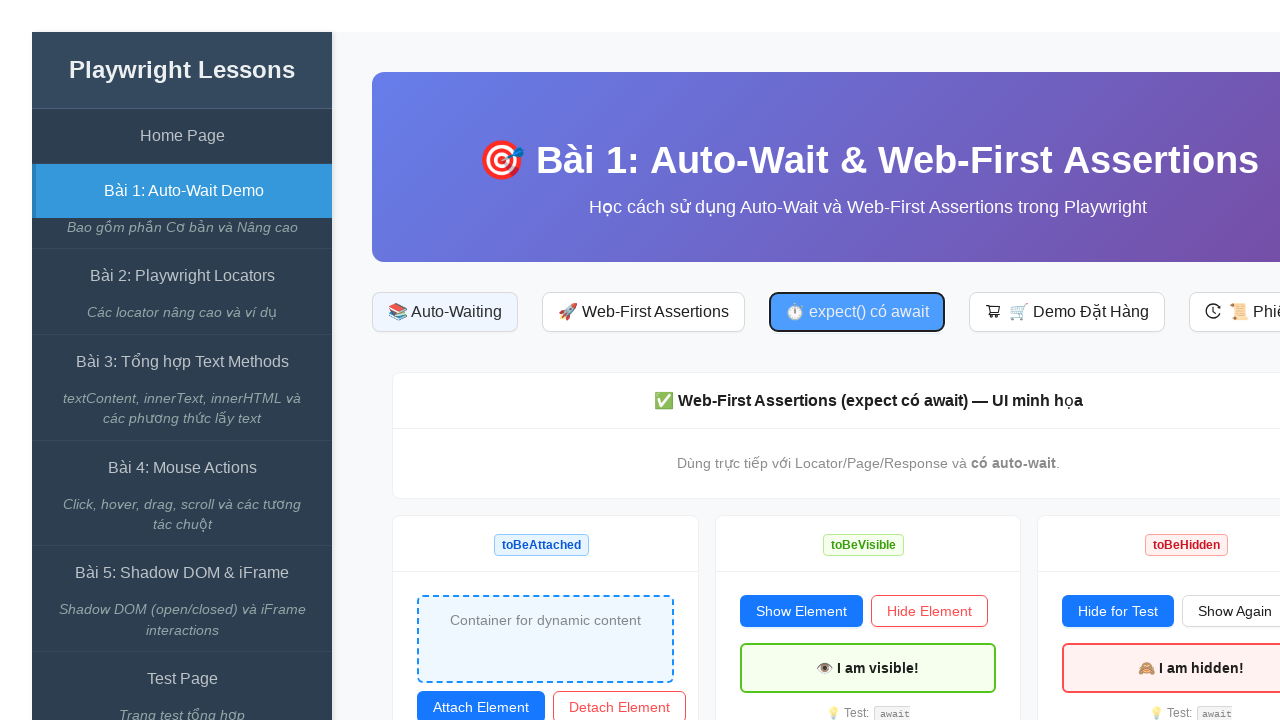

Clicked toggle class button at (868, 360) on #btn-toggle-exact-class
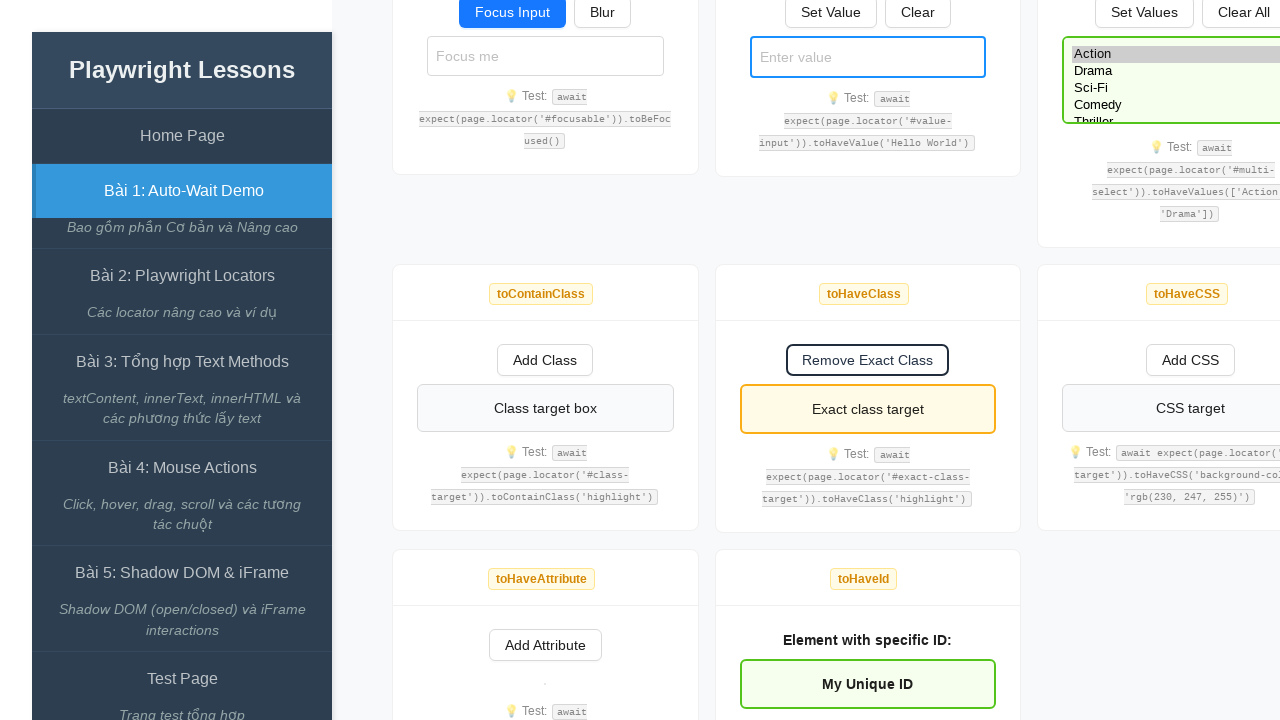

Verified element has exact 'highlight' class
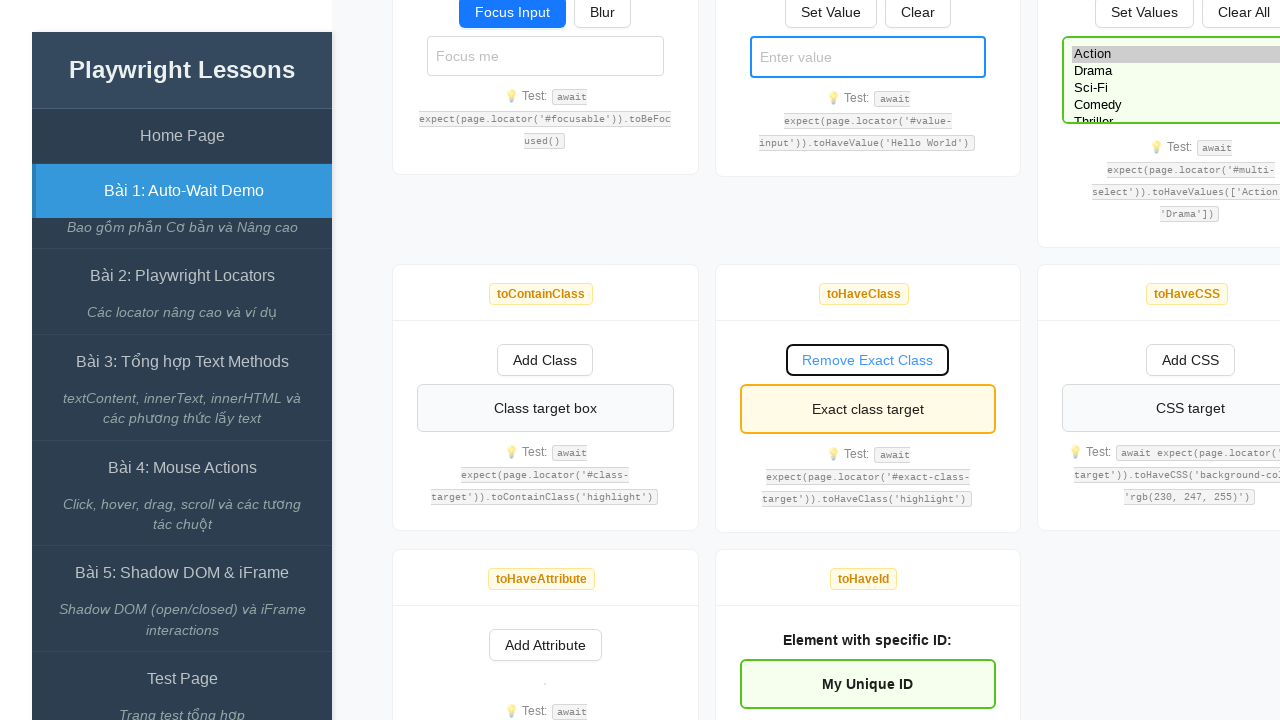

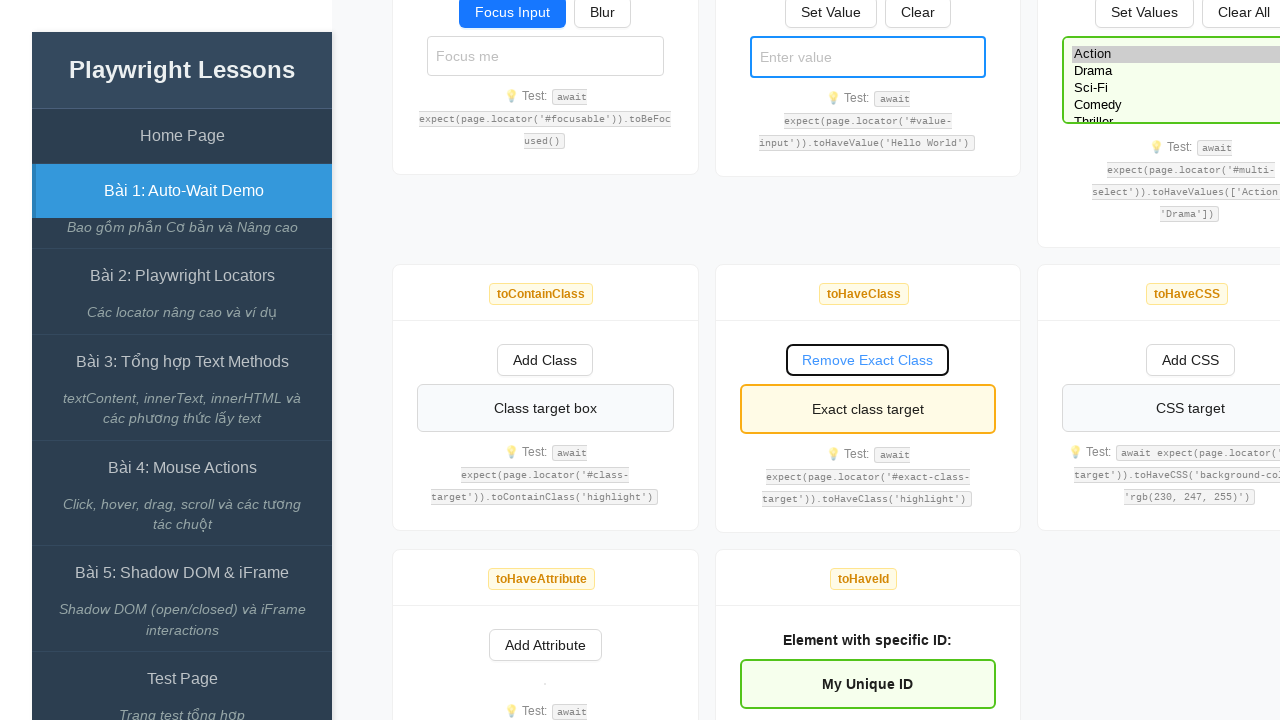